Tests that the complete all checkbox updates state when individual items are completed or cleared

Starting URL: https://demo.playwright.dev/todomvc

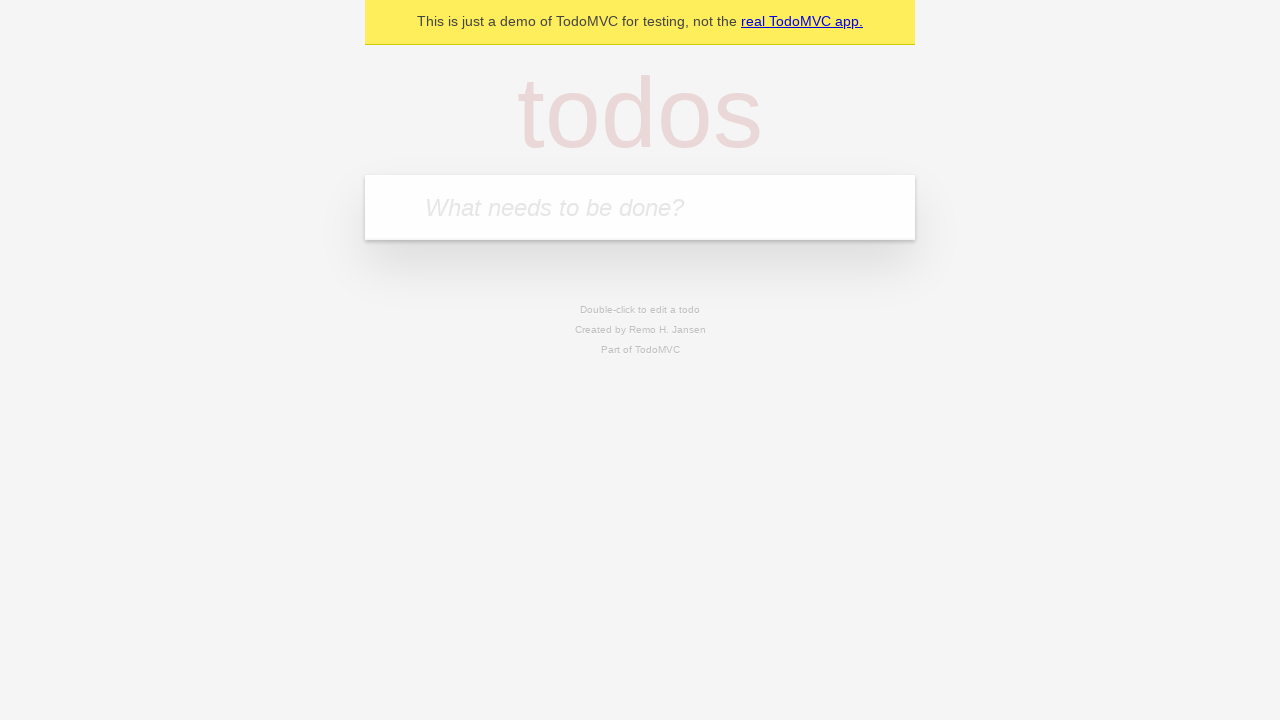

Filled todo input with 'buy some cheese' on internal:attr=[placeholder="What needs to be done?"i]
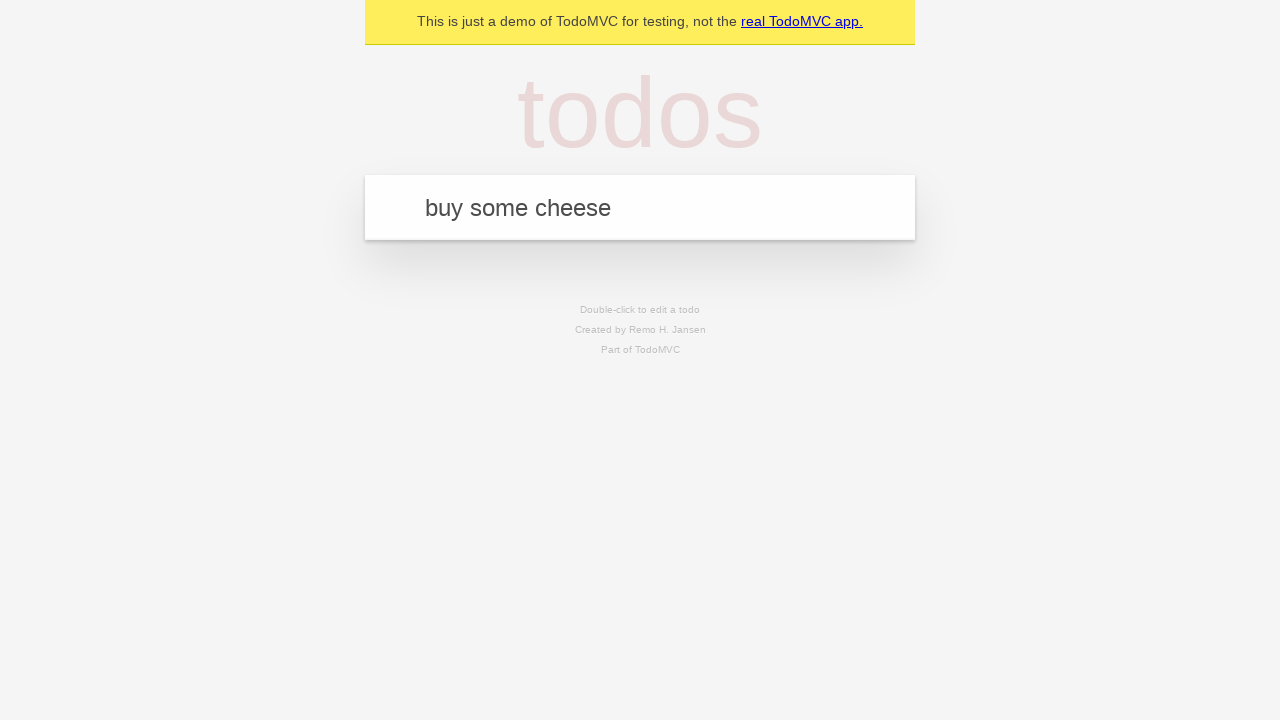

Pressed Enter to add first todo on internal:attr=[placeholder="What needs to be done?"i]
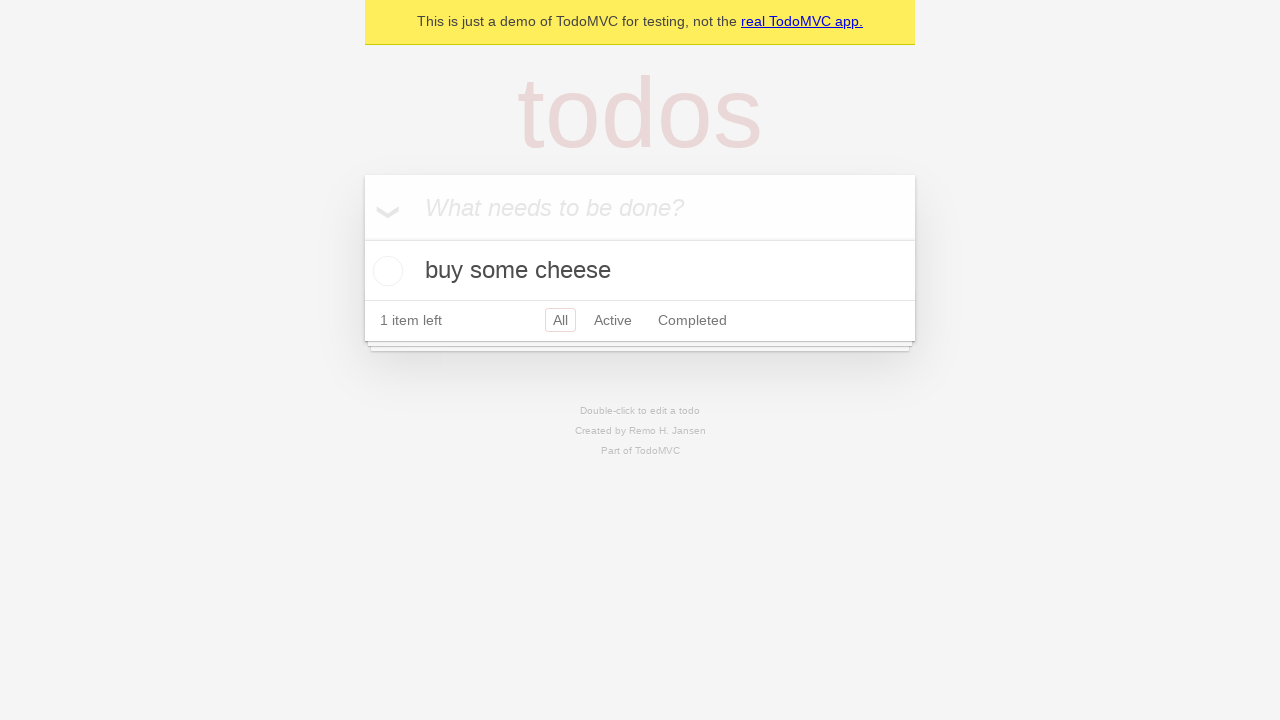

Filled todo input with 'feed the cat' on internal:attr=[placeholder="What needs to be done?"i]
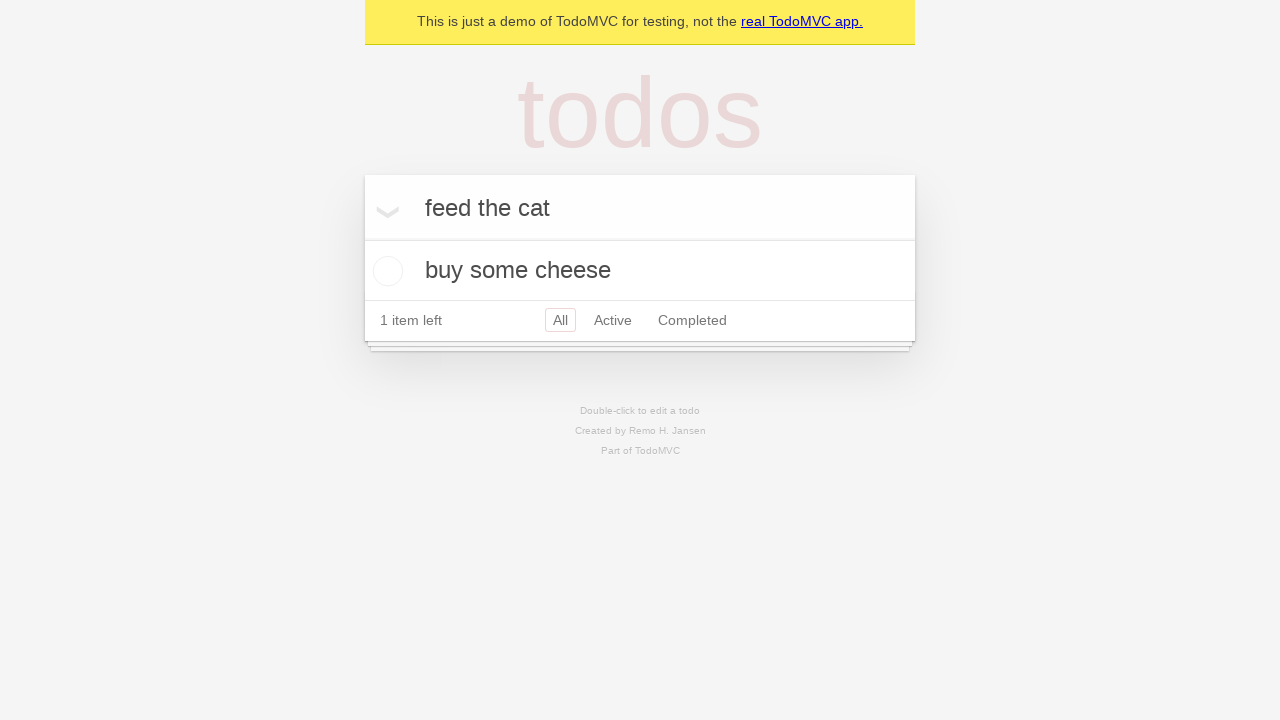

Pressed Enter to add second todo on internal:attr=[placeholder="What needs to be done?"i]
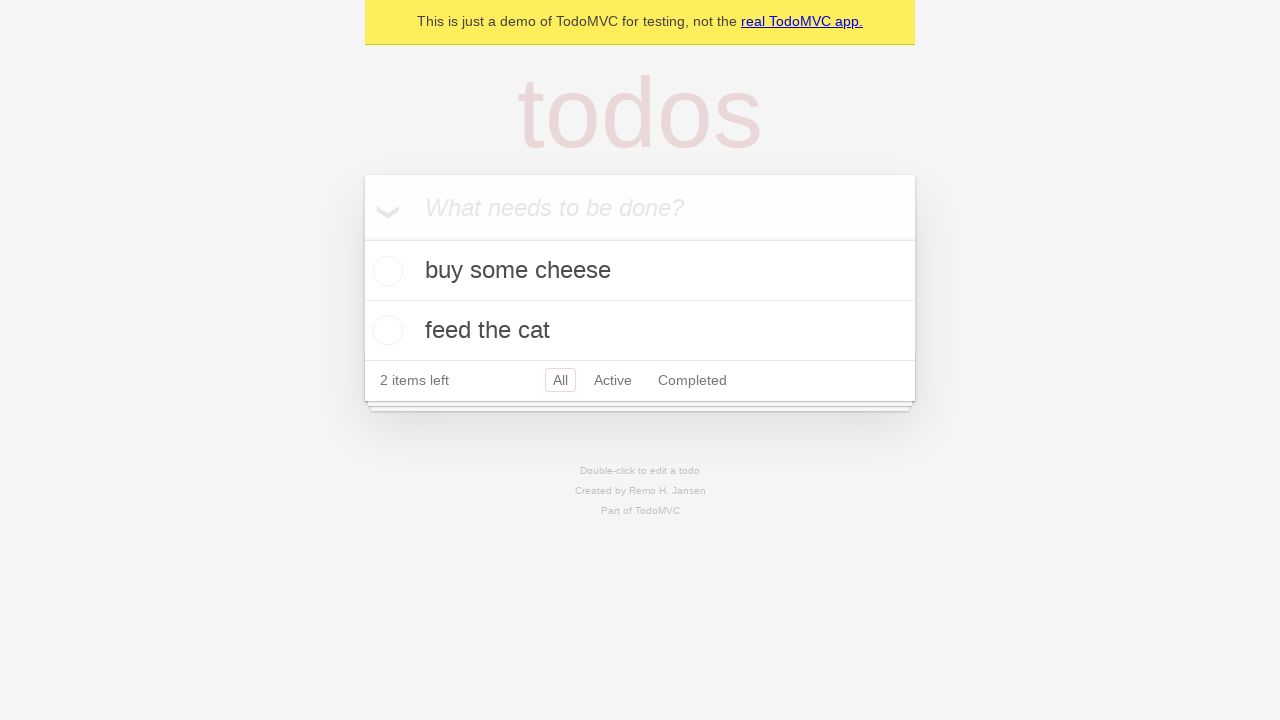

Filled todo input with 'book a doctors appointment' on internal:attr=[placeholder="What needs to be done?"i]
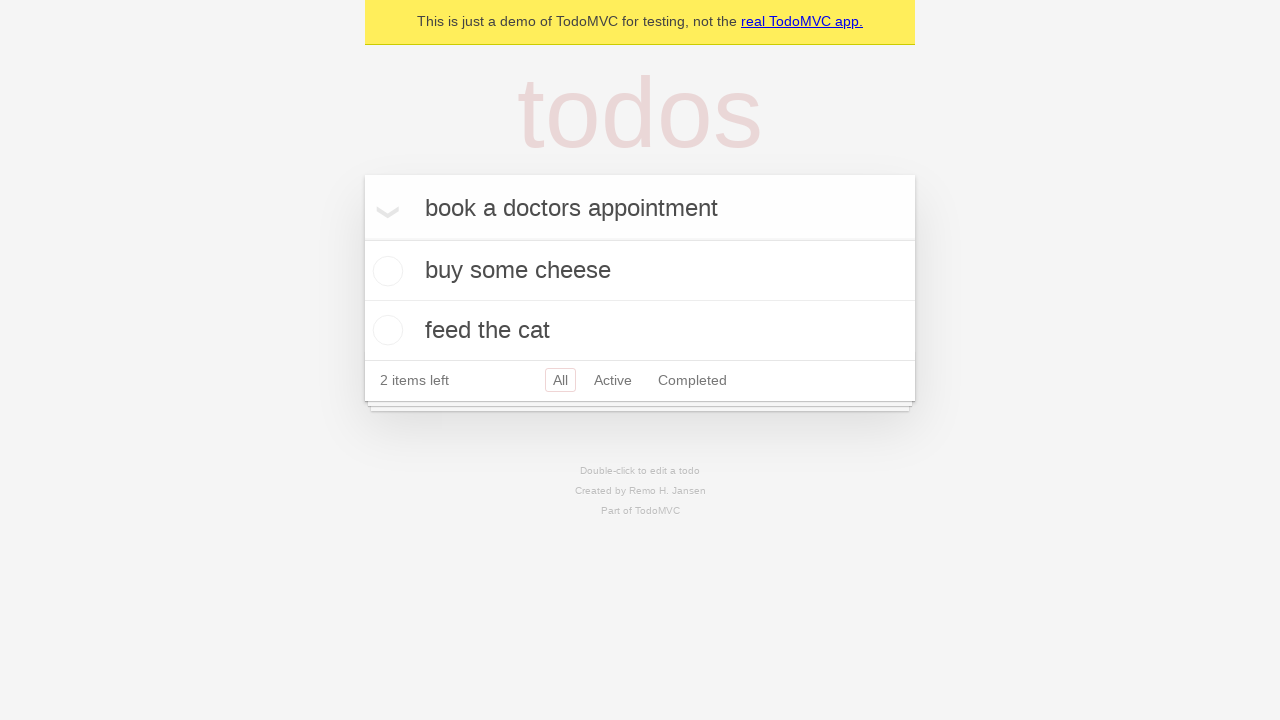

Pressed Enter to add third todo on internal:attr=[placeholder="What needs to be done?"i]
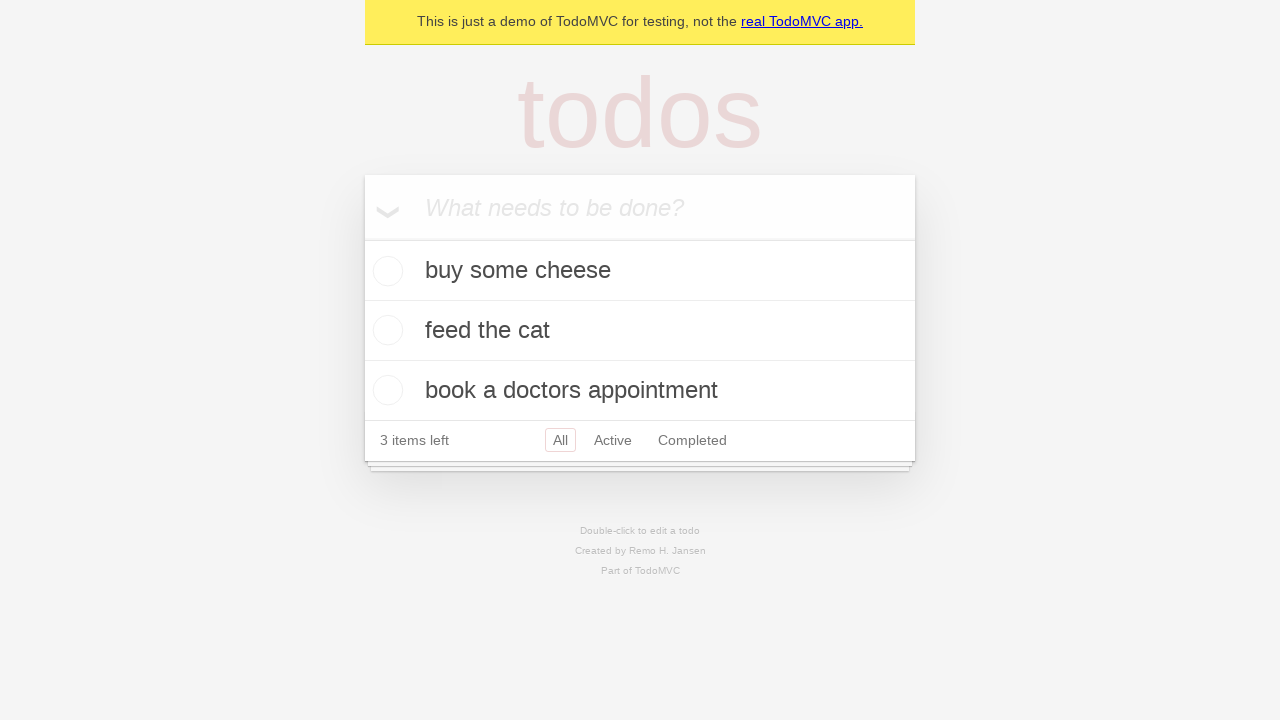

Checked 'Mark all as complete' checkbox to complete all todos at (362, 238) on internal:label="Mark all as complete"i
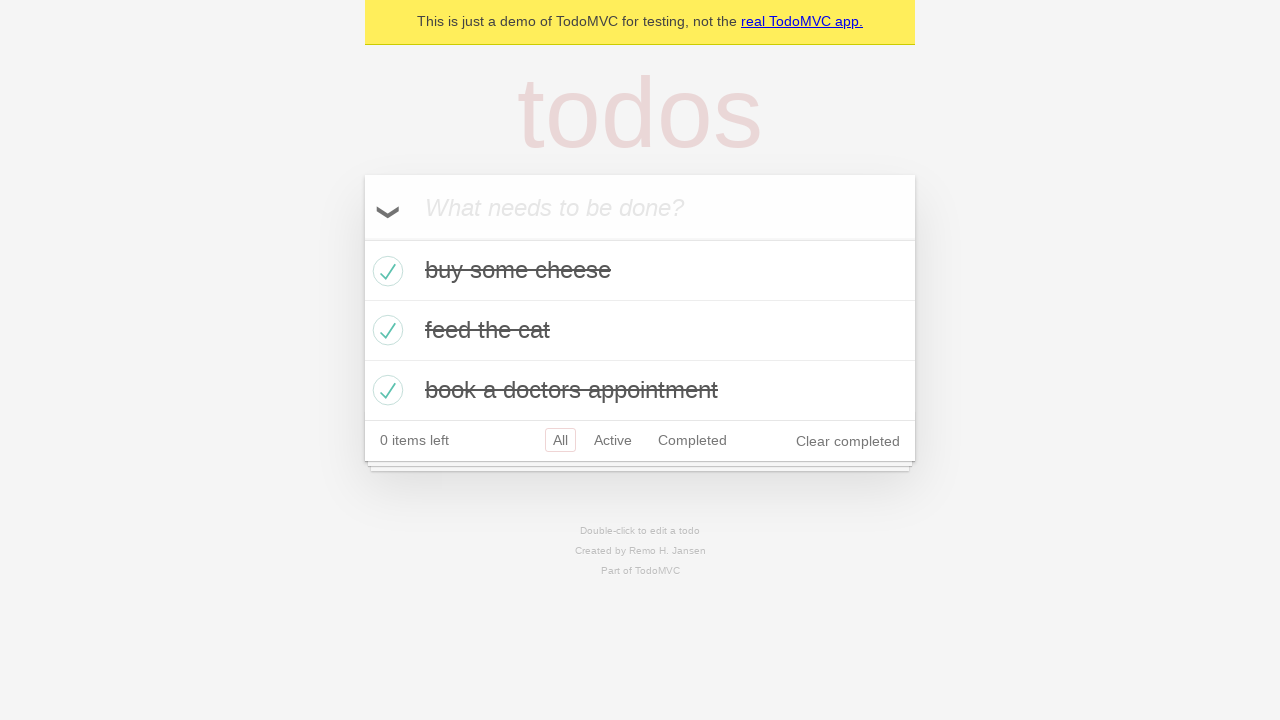

Unchecked first todo item at (385, 271) on internal:testid=[data-testid="todo-item"s] >> nth=0 >> internal:role=checkbox
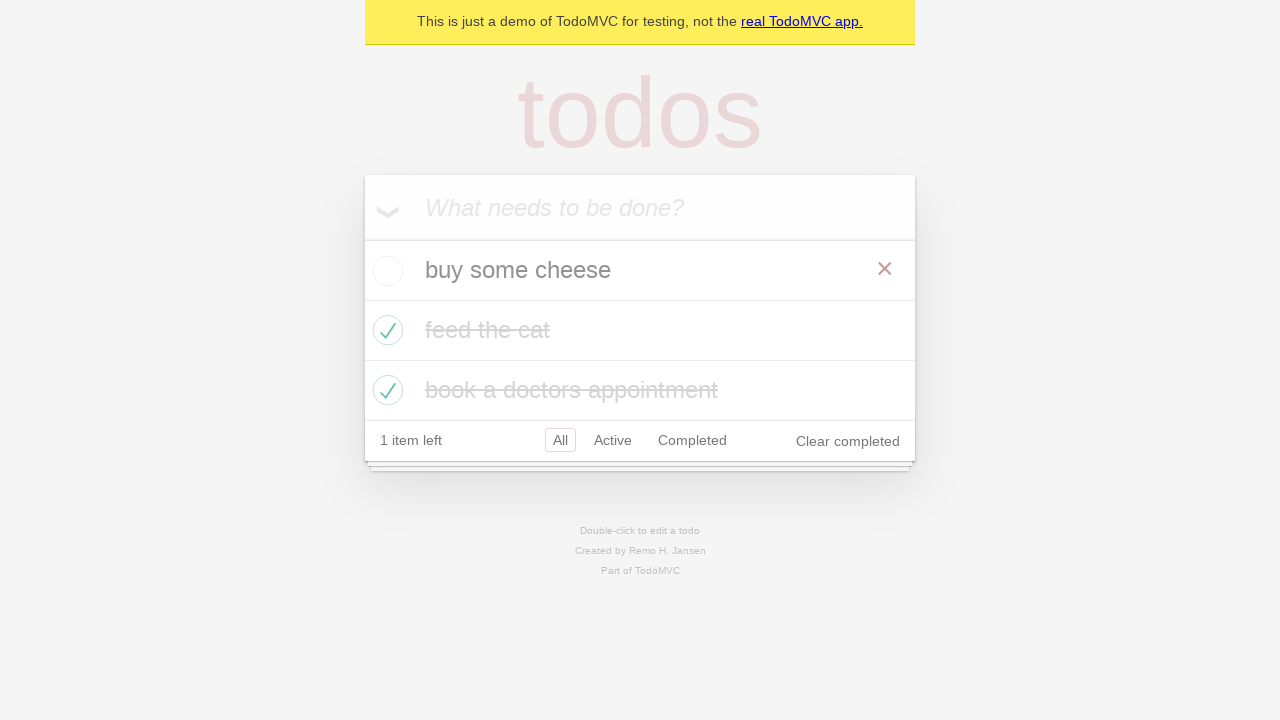

Checked first todo item again at (385, 271) on internal:testid=[data-testid="todo-item"s] >> nth=0 >> internal:role=checkbox
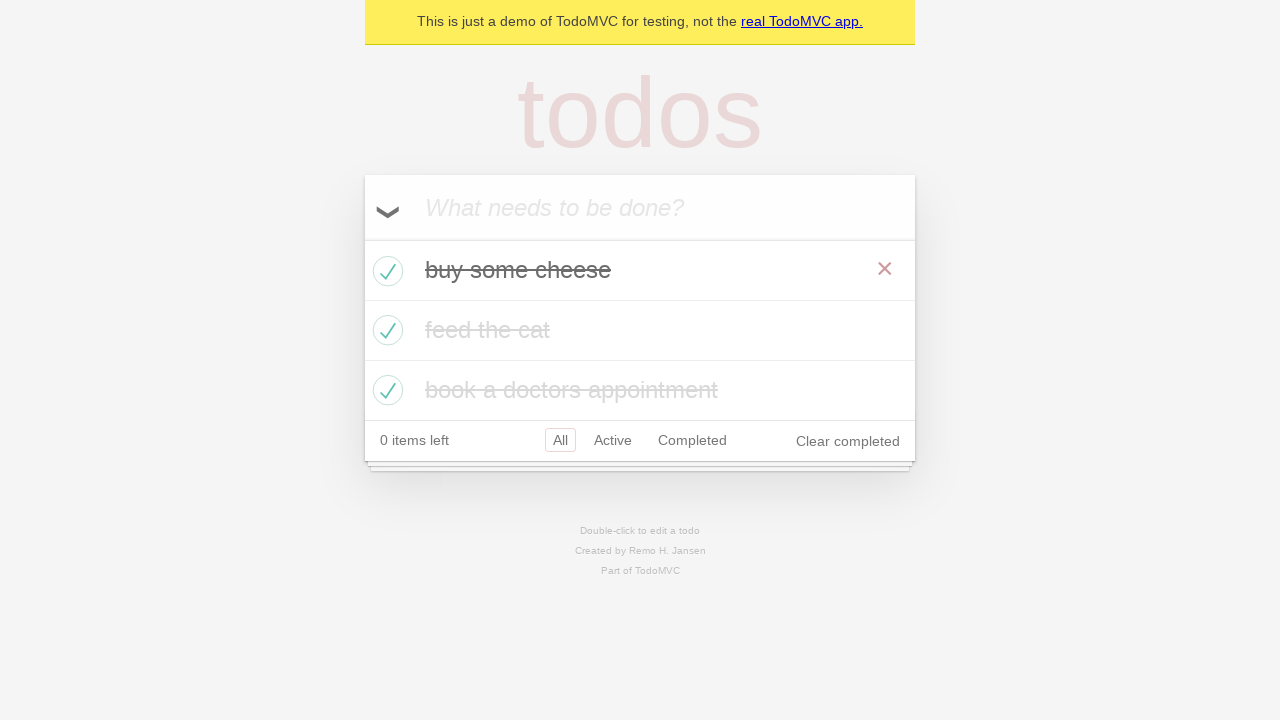

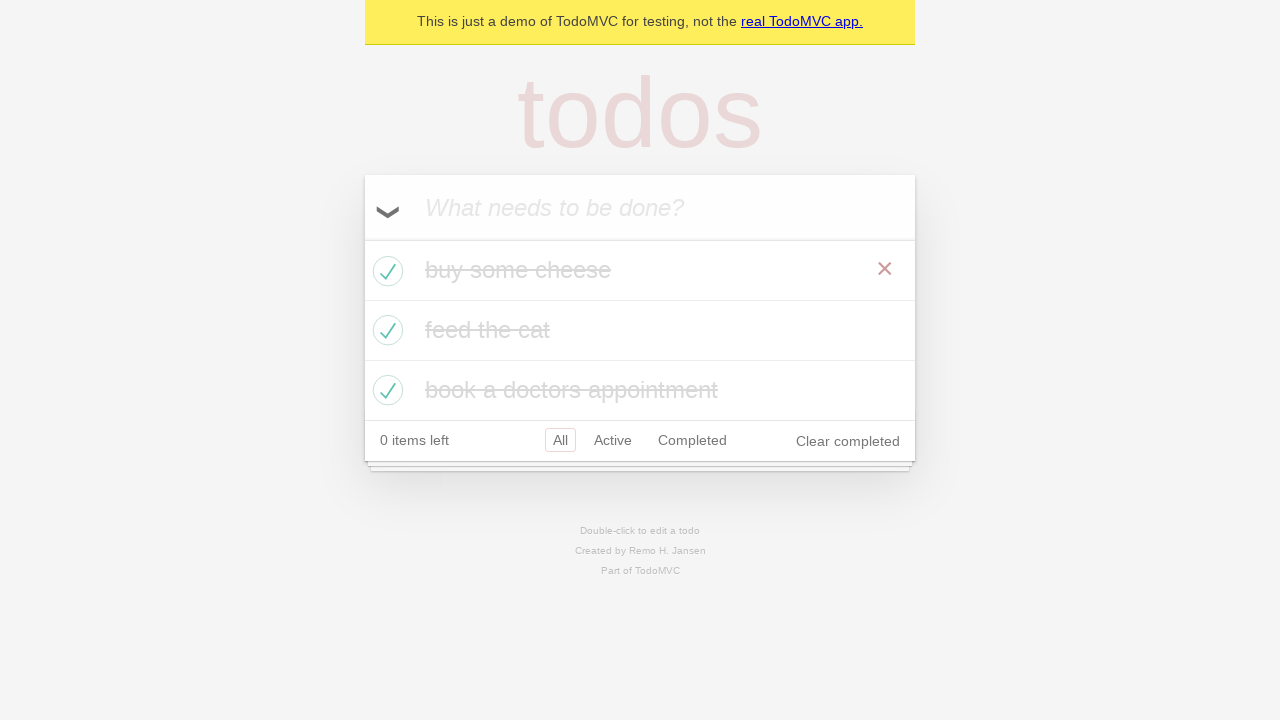